Verifies that a radio/podcast detail page loads correctly by checking for the radio player container element.

Starting URL: https://www.gcores.com/radios/169168

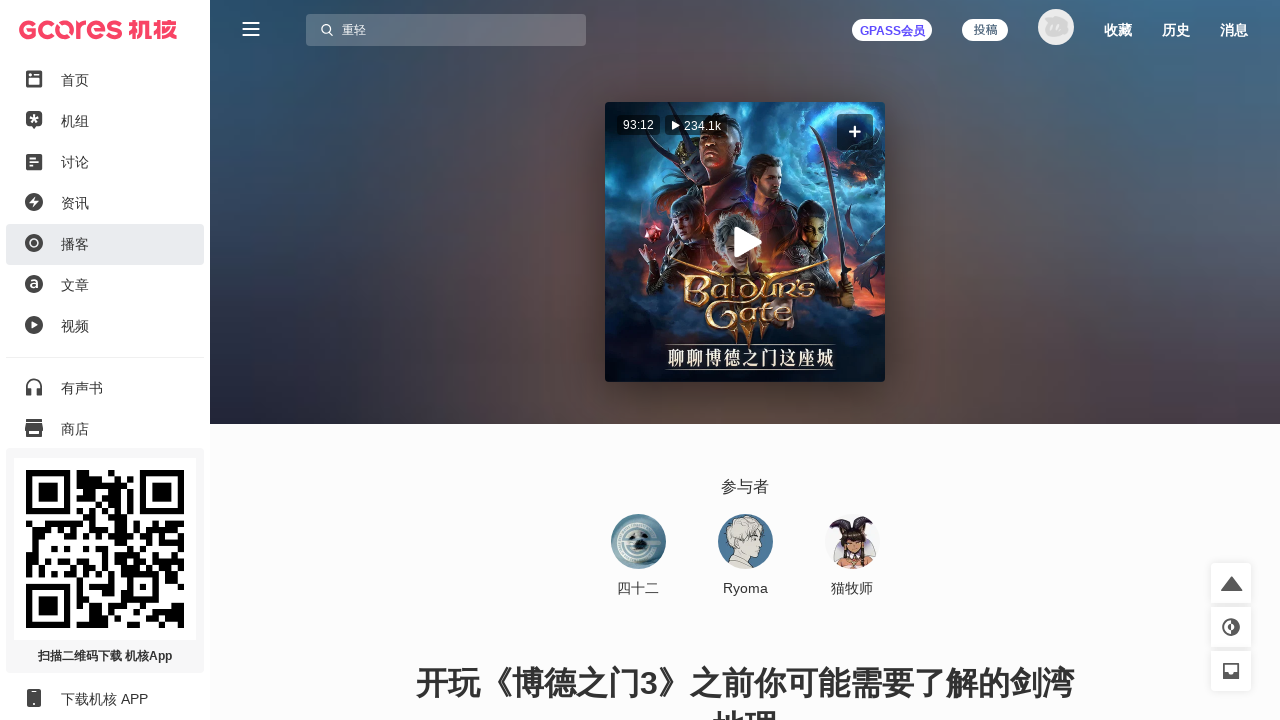

Waited for radio player container element to load
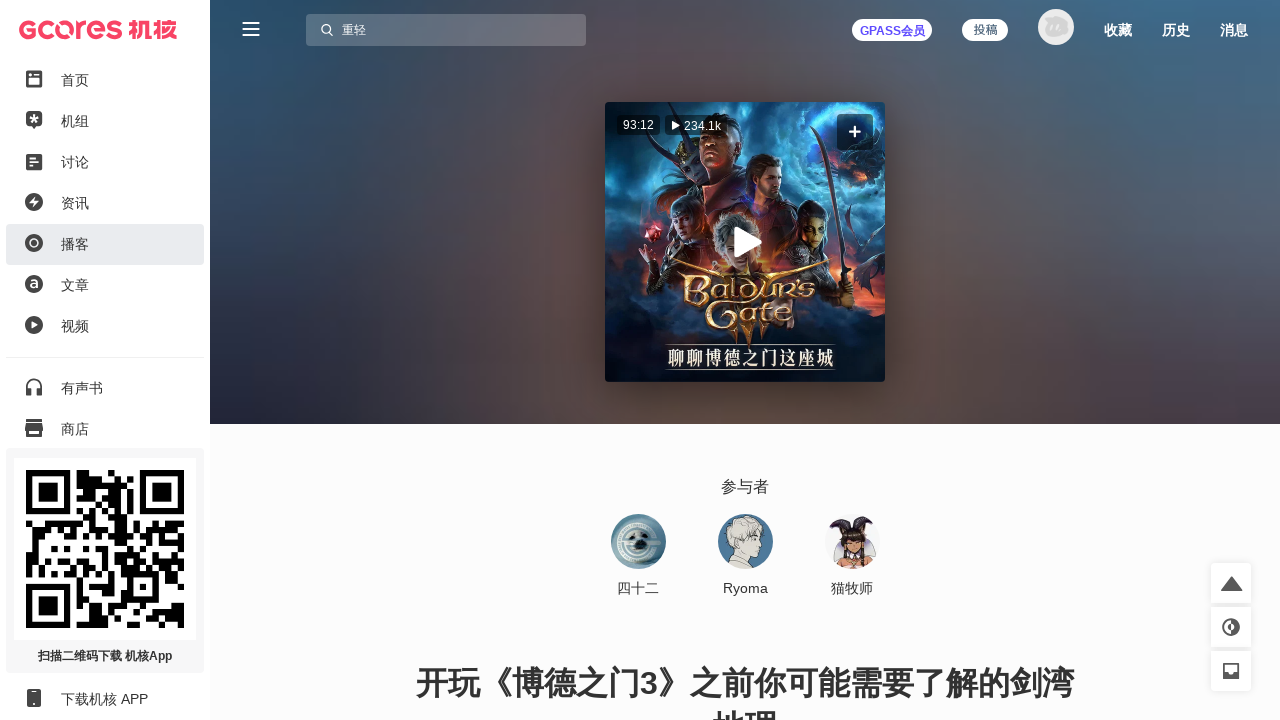

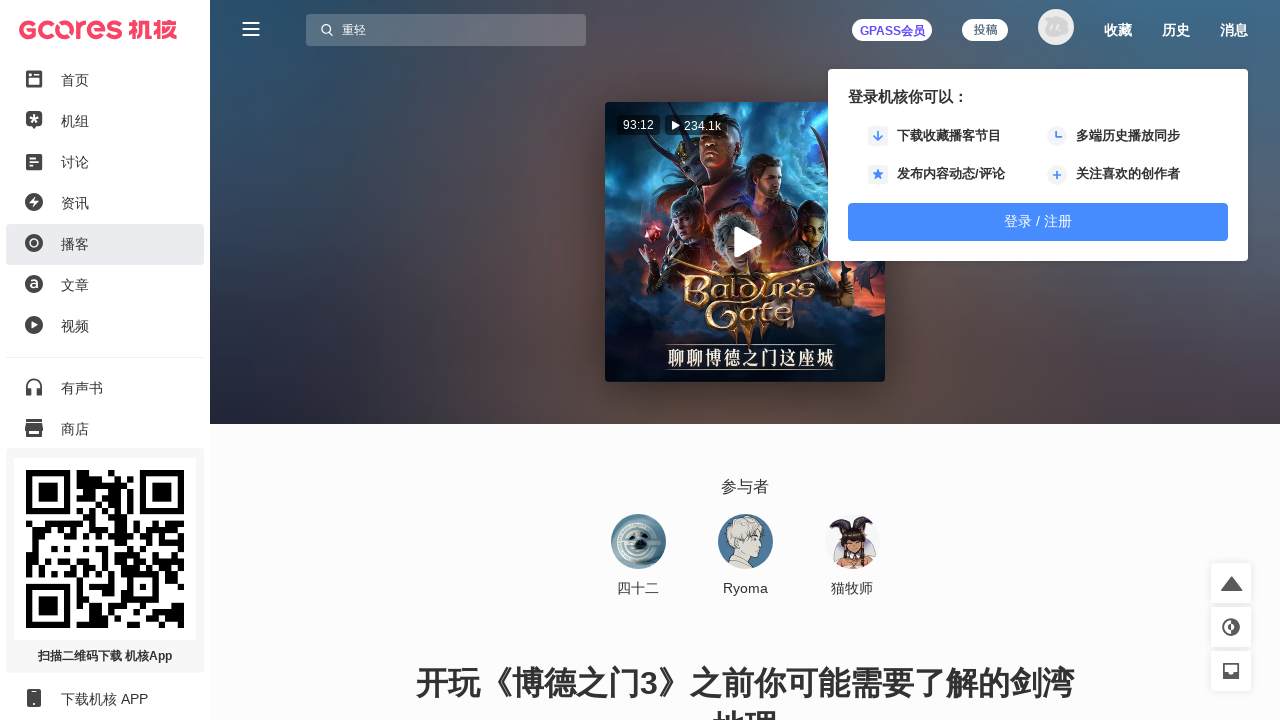